Tests the theme toggle functionality by clicking the theme toggle button to switch between light and dark mode, verifying the theme changes and then reverts back to the original state.

Starting URL: https://leandropata.pt

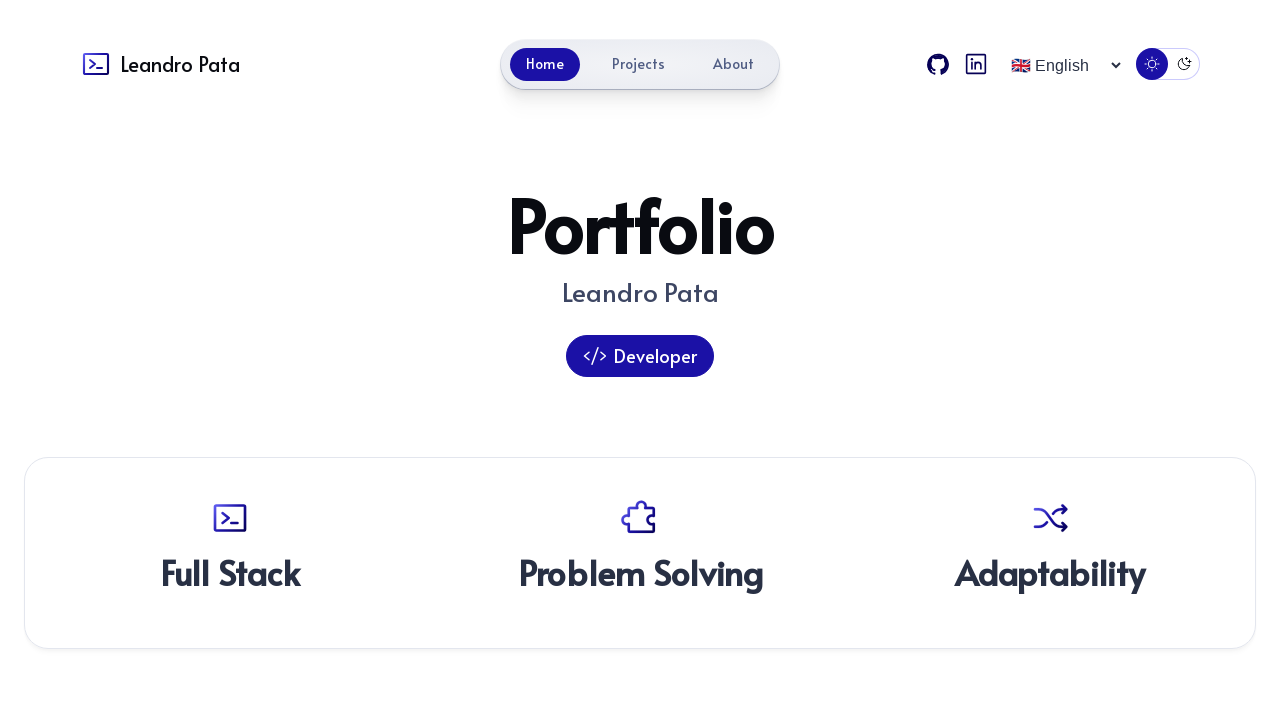

Menu toggle element attached and ready
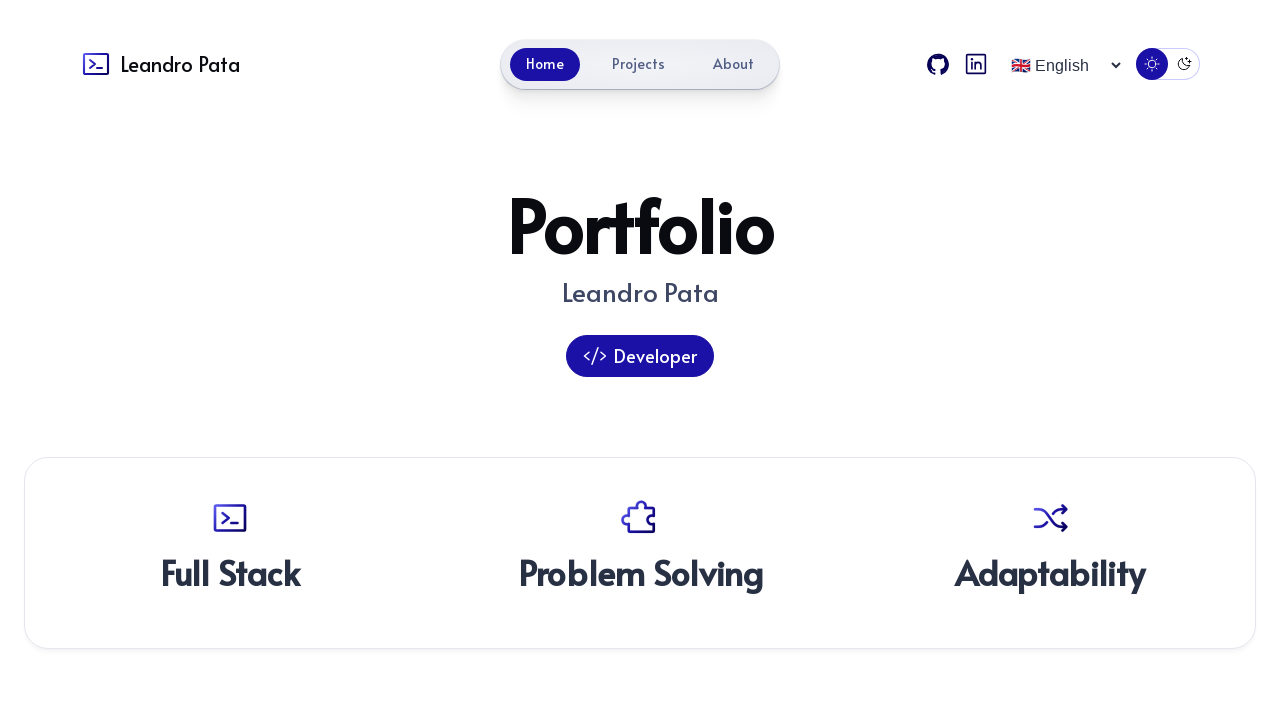

Located theme toggle button
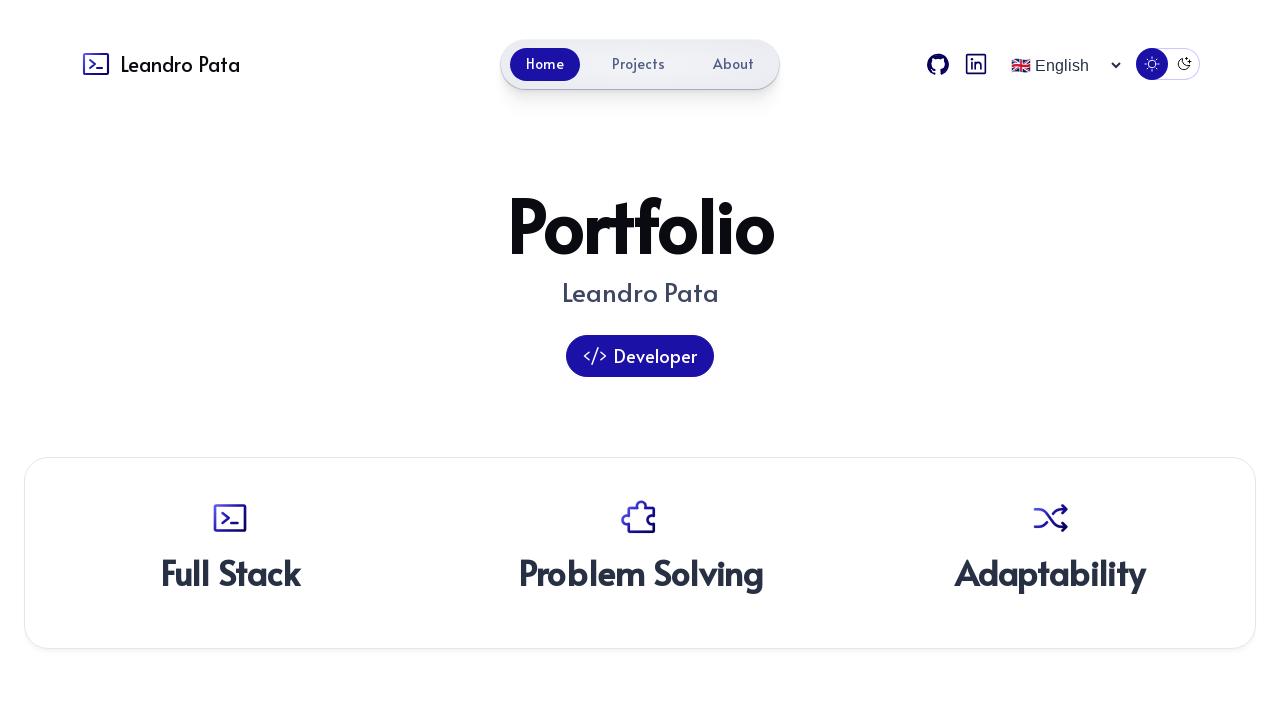

Clicked theme toggle to switch from light to dark mode at (1168, 64) on theme-toggle button
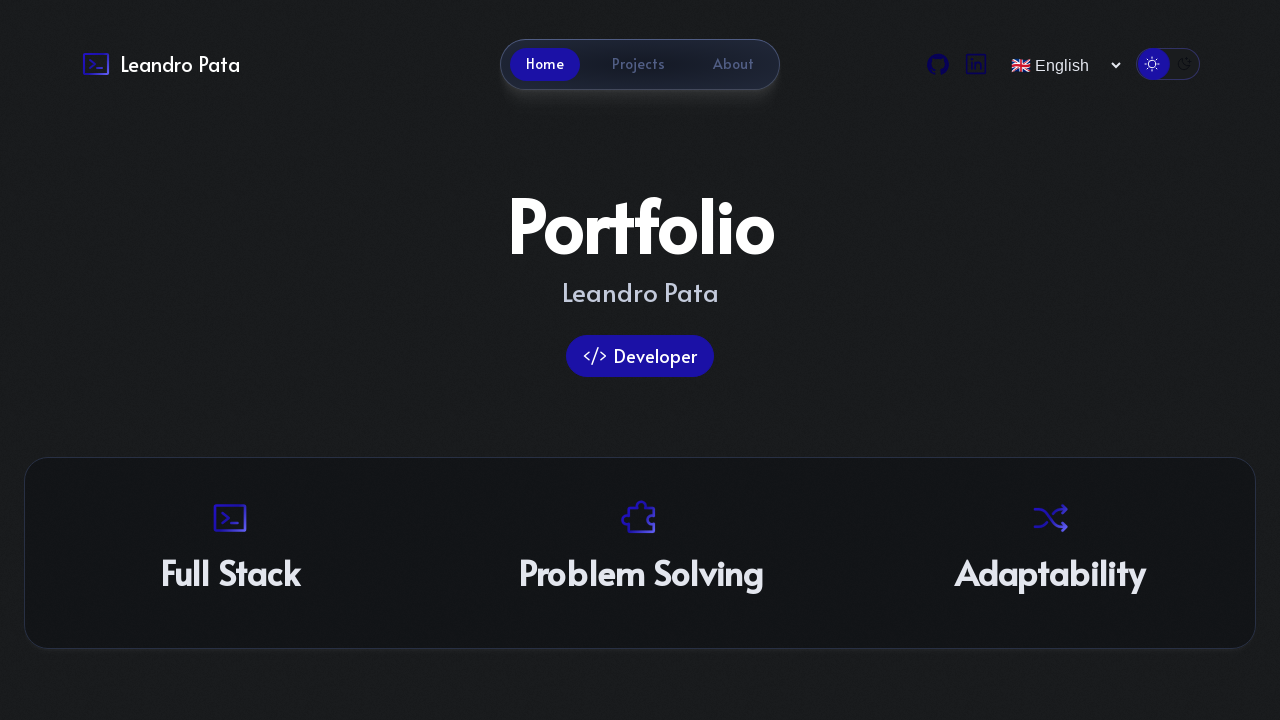

Clicked theme toggle to revert back to original theme at (1168, 64) on theme-toggle button
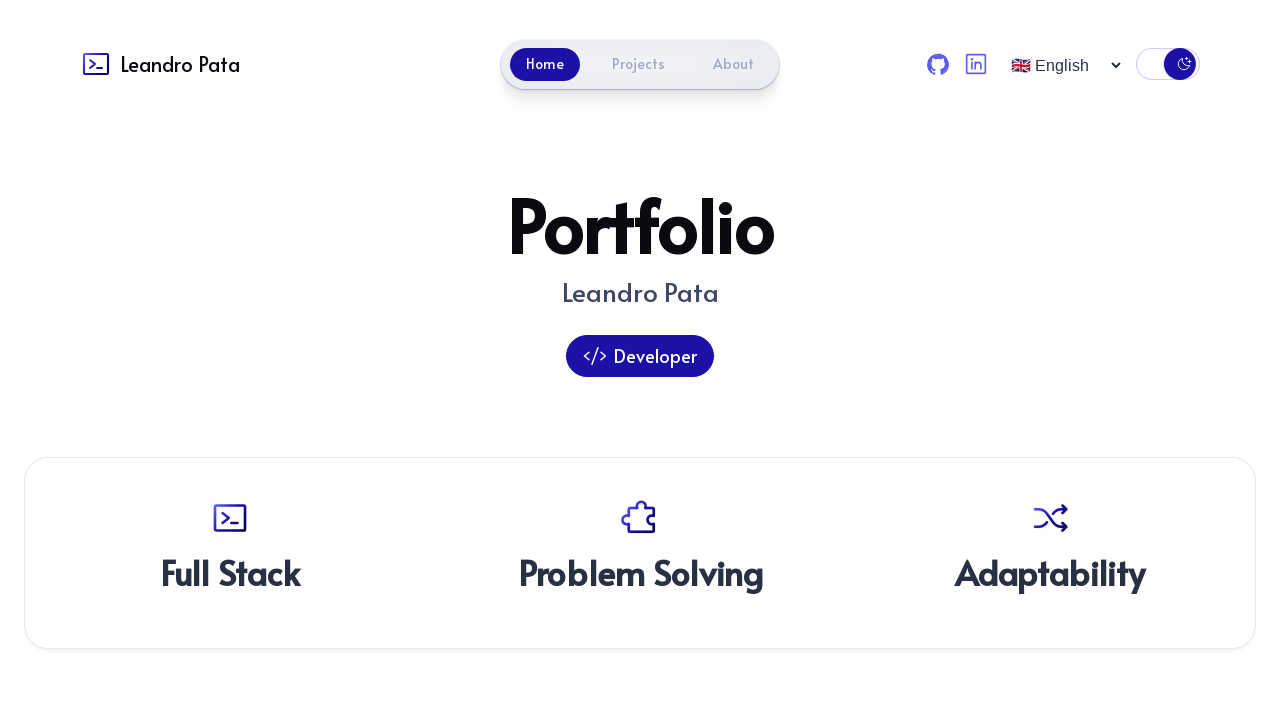

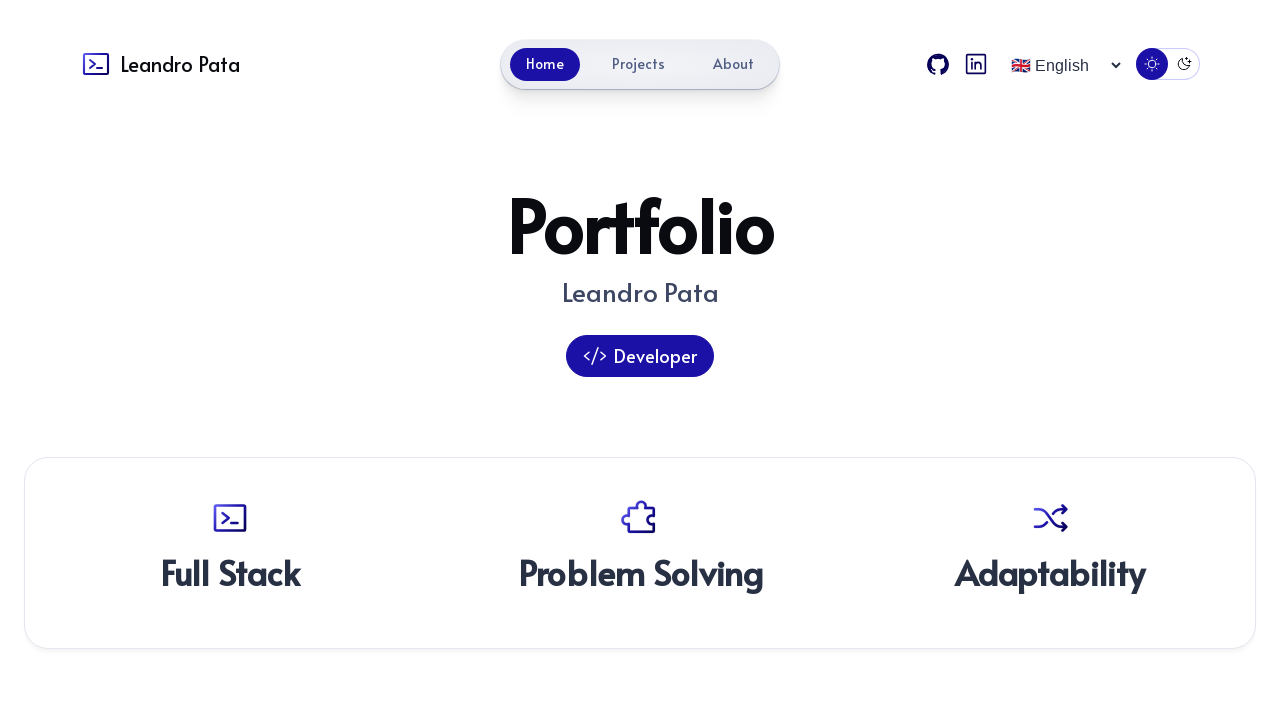